Tests JavaScript confirm dialog handling by navigating to a W3Schools demo page, clicking a button that triggers a confirm dialog, accepting the dialog, and verifying the result text shows the dialog was accepted.

Starting URL: https://www.w3schools.com/js/tryit.asp?filename=tryjs_confirm

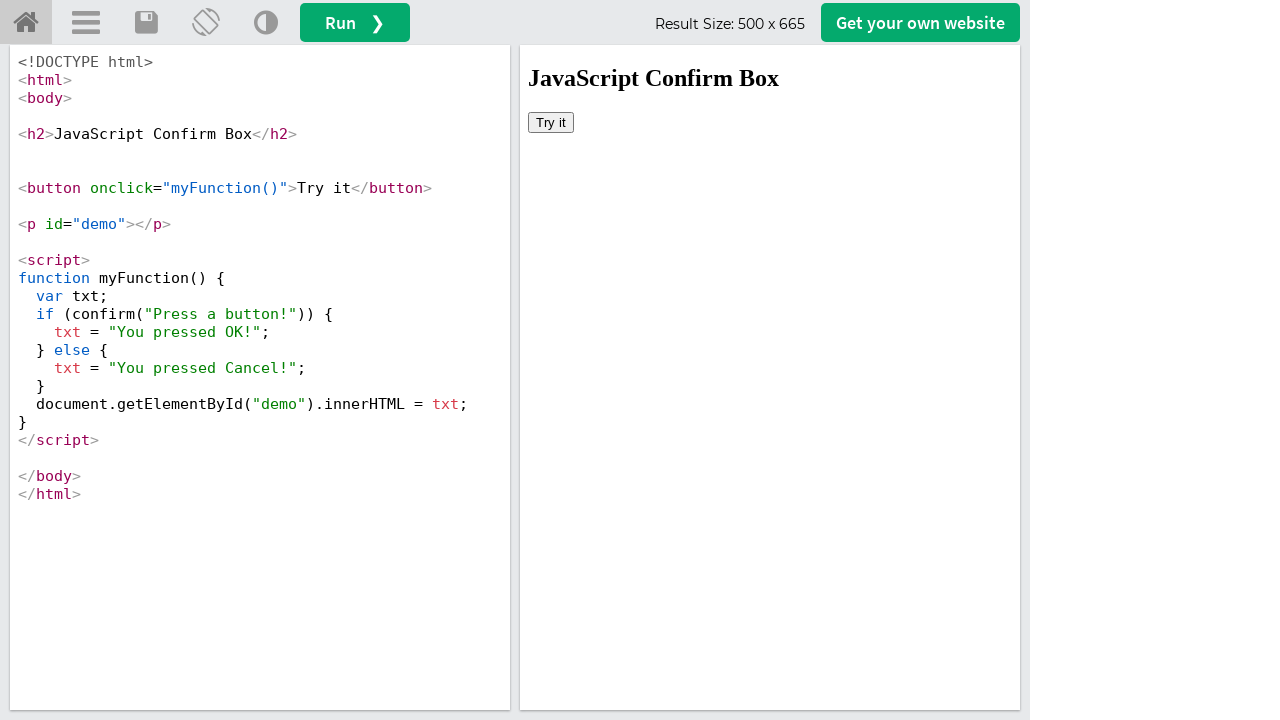

Reloaded the page to ensure clean state
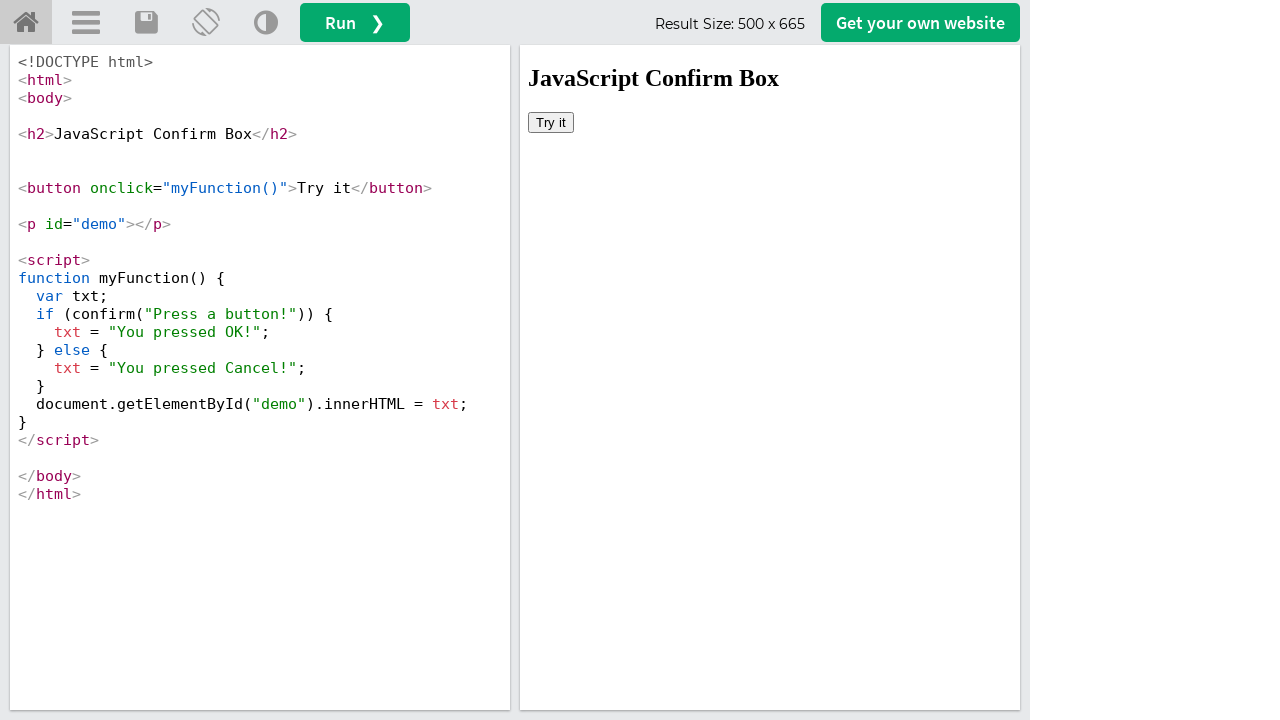

Set up dialog handler to accept confirm dialogs
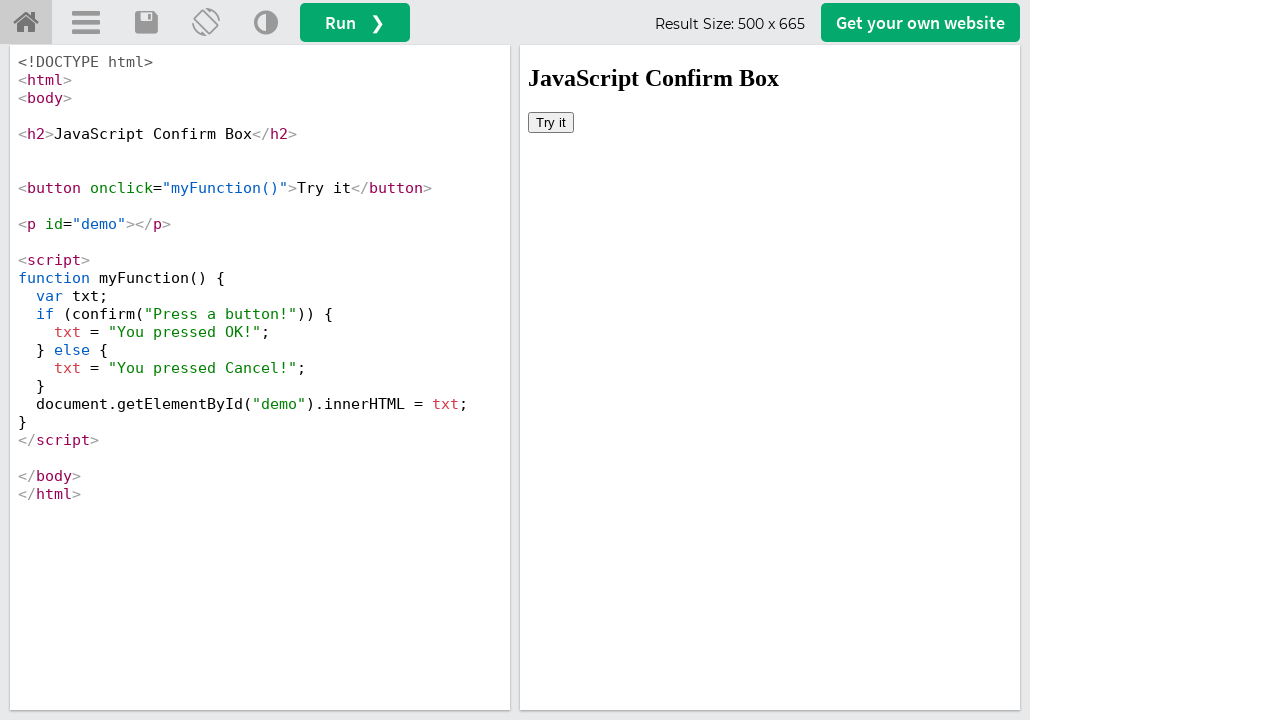

Located the iframe containing the demo
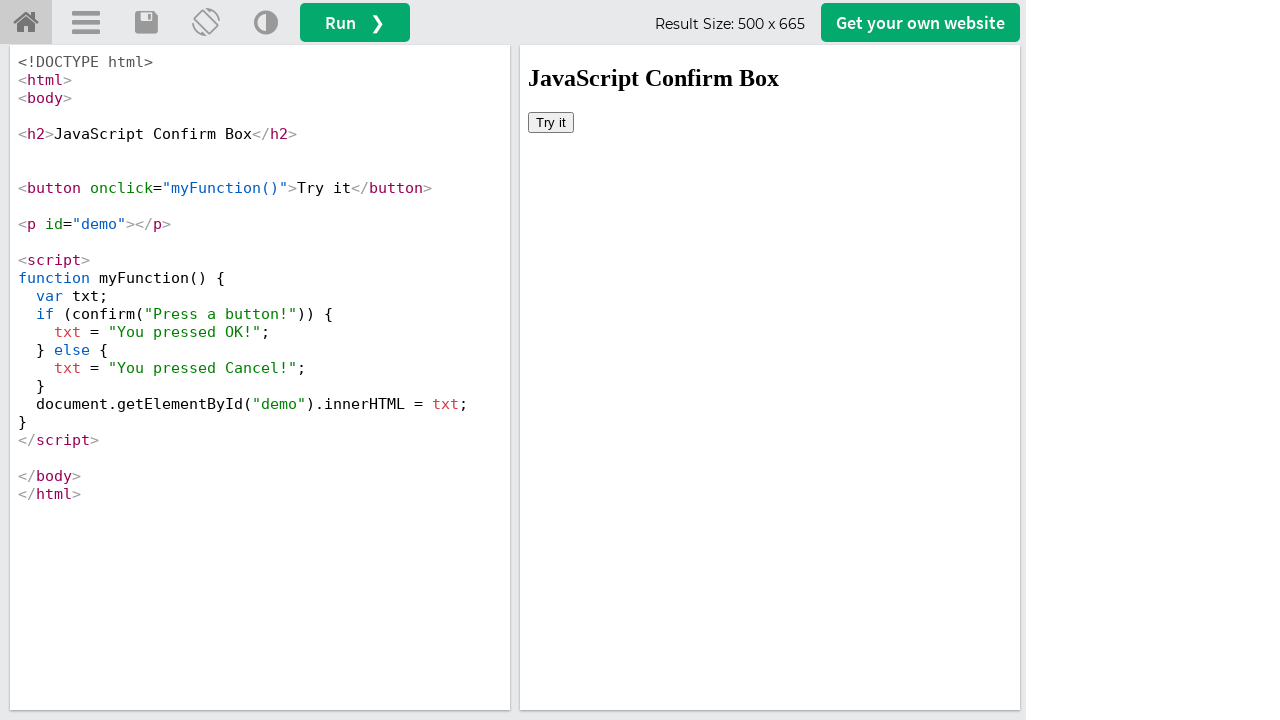

Clicked the 'Try it' button to trigger the confirm dialog at (551, 122) on xpath=//iframe[@id='iframeResult'] >> internal:control=enter-frame >> xpath=//bu
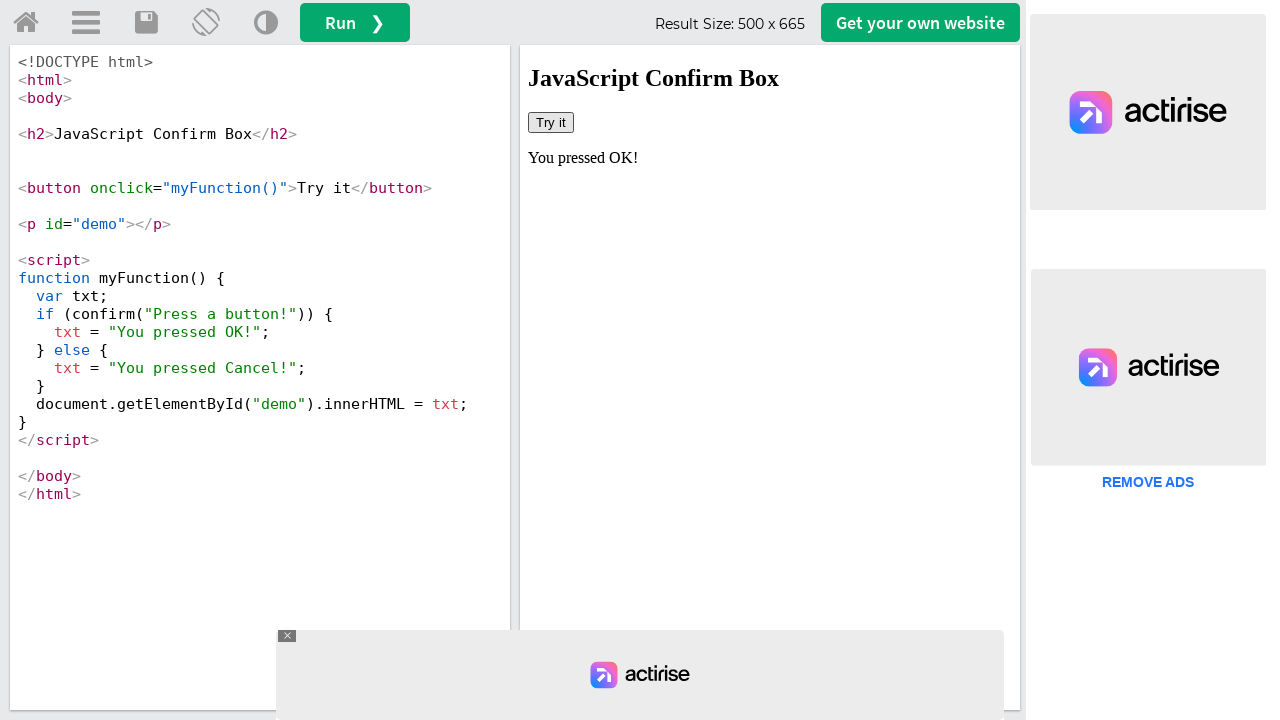

Retrieved the result text from the demo element
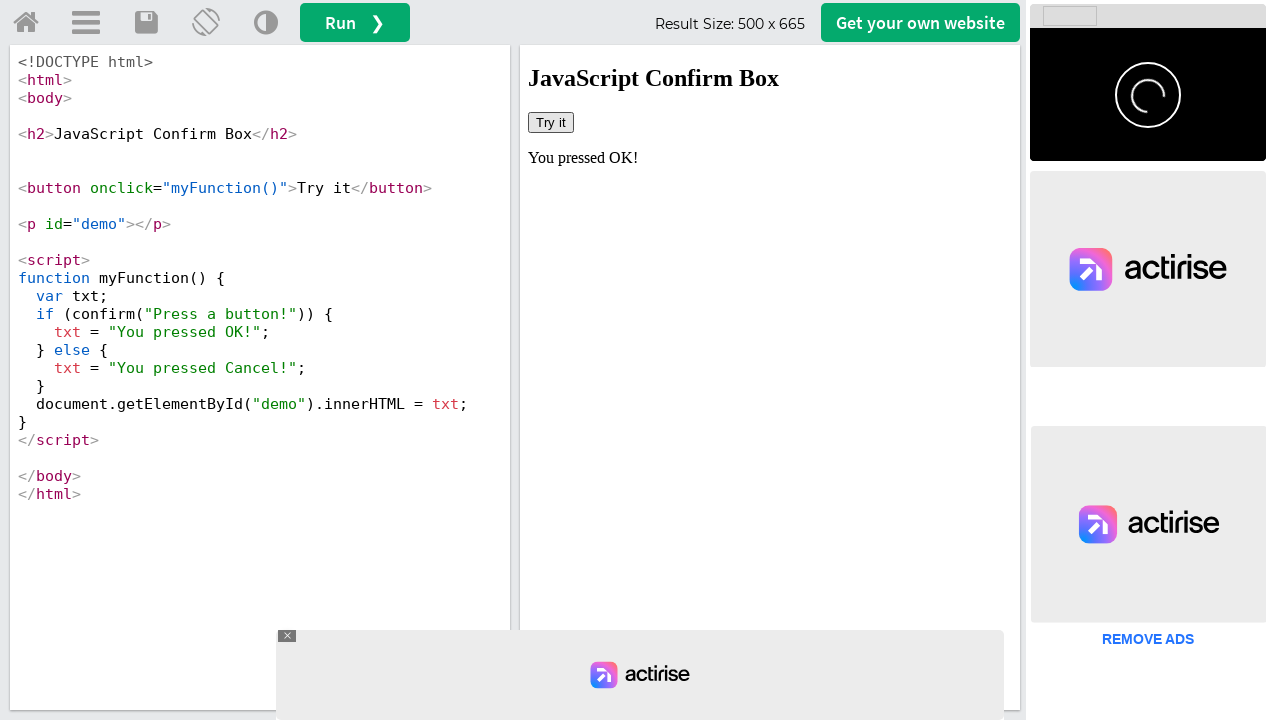

Verified that the result text contains 'You pressed OK!' confirming the dialog was accepted
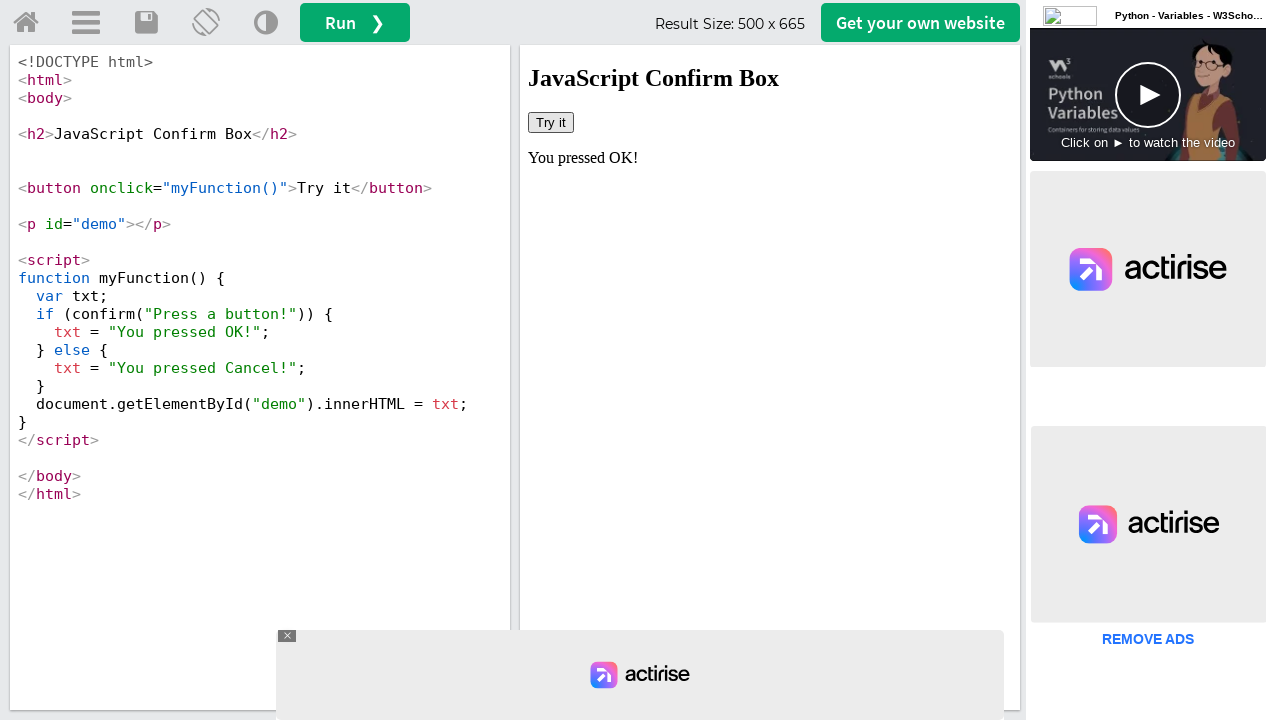

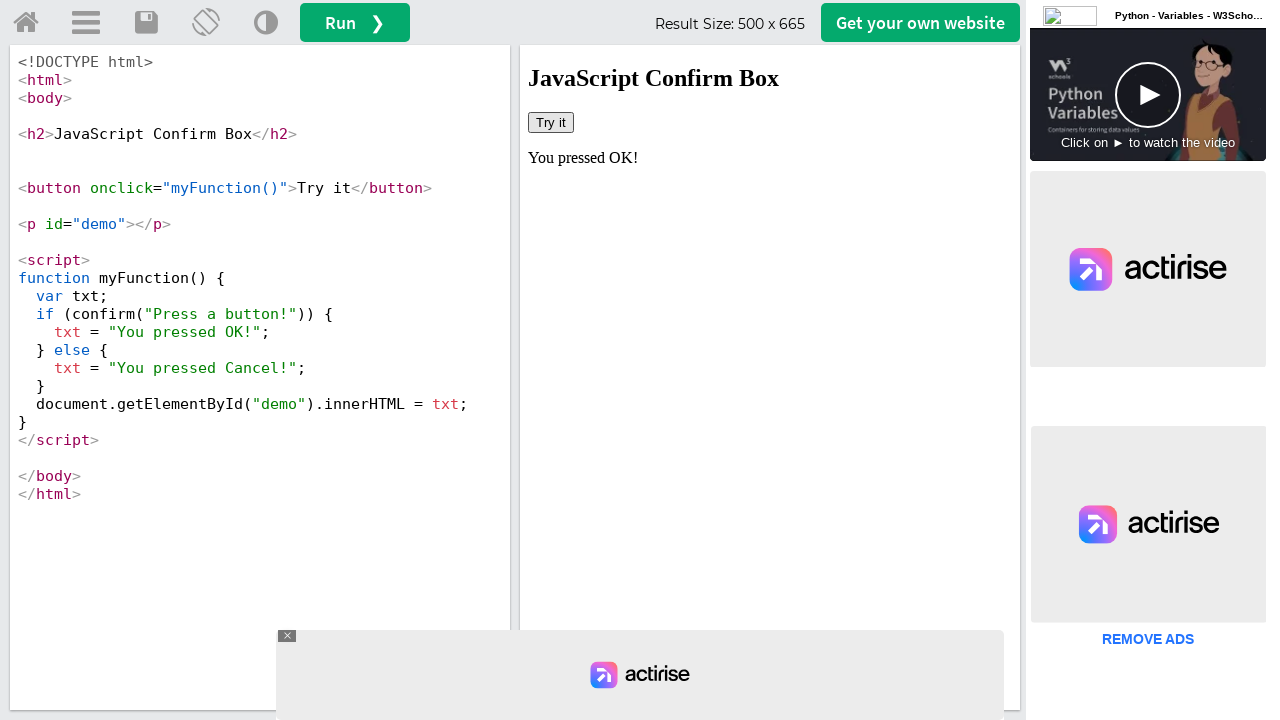